Navigates to Kavak Brazil's used cars listing page and verifies that car listing headings are displayed on the page.

Starting URL: https://www.kavak.com/br/carros-usados

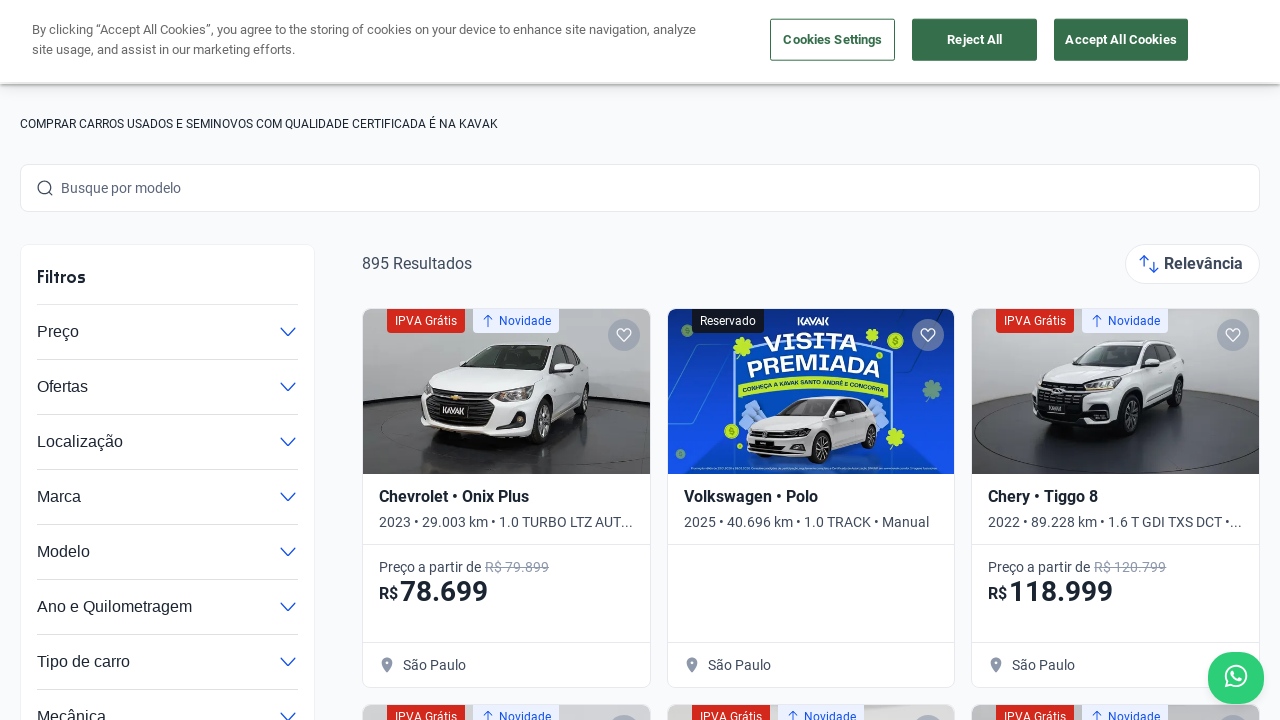

Waited for car listing headings (h2 elements) to load on Kavak Brazil used cars page
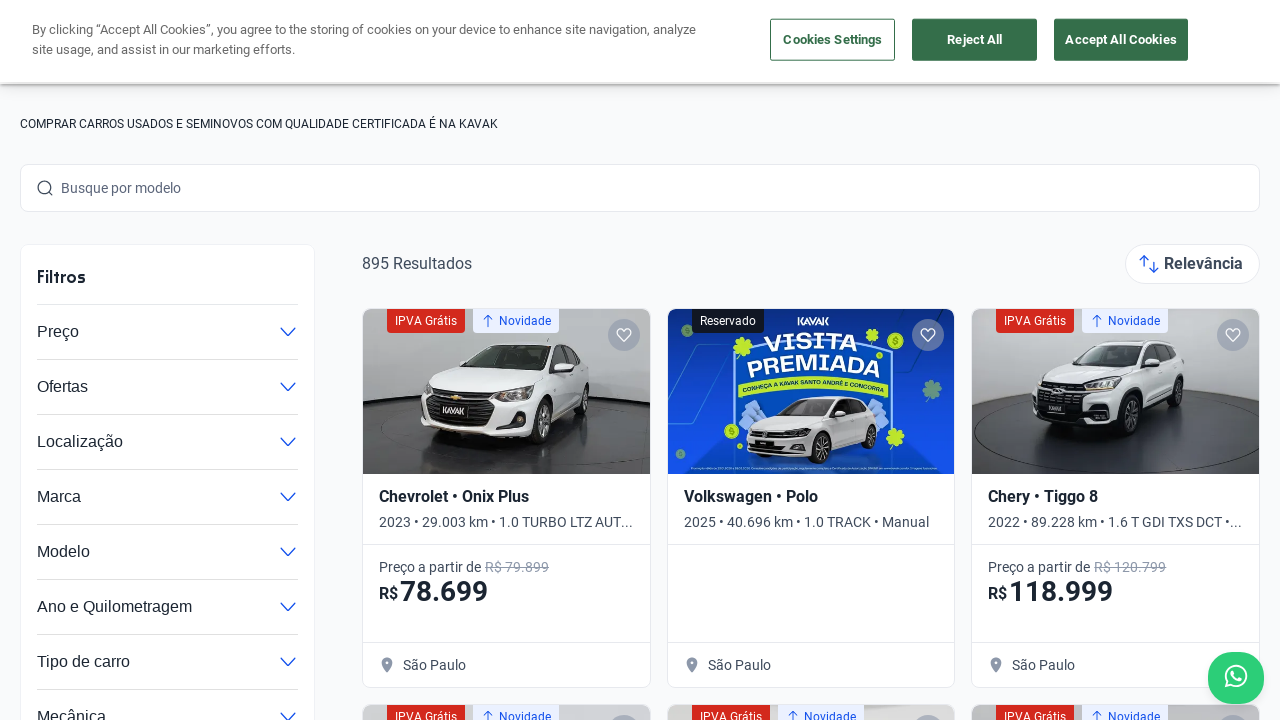

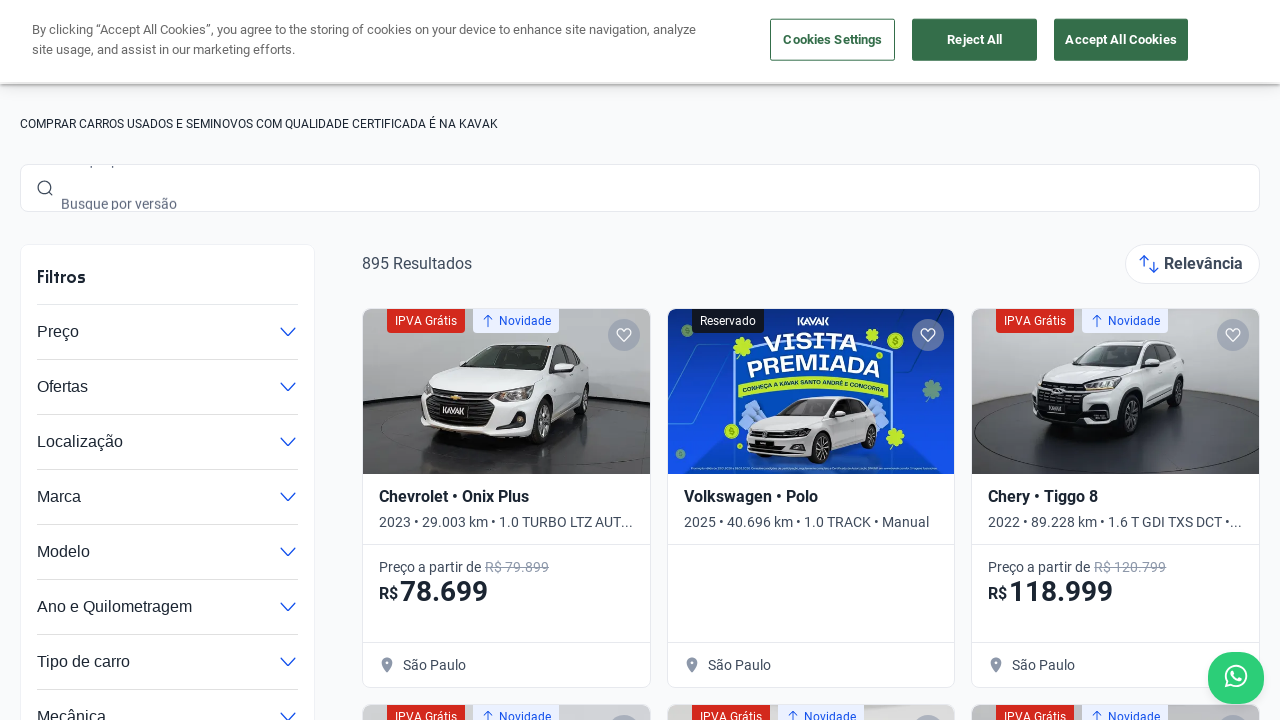